Tests radio button interactions by checking default selection status and selecting an age group radio button

Starting URL: https://www.leafground.com/radio.xhtml

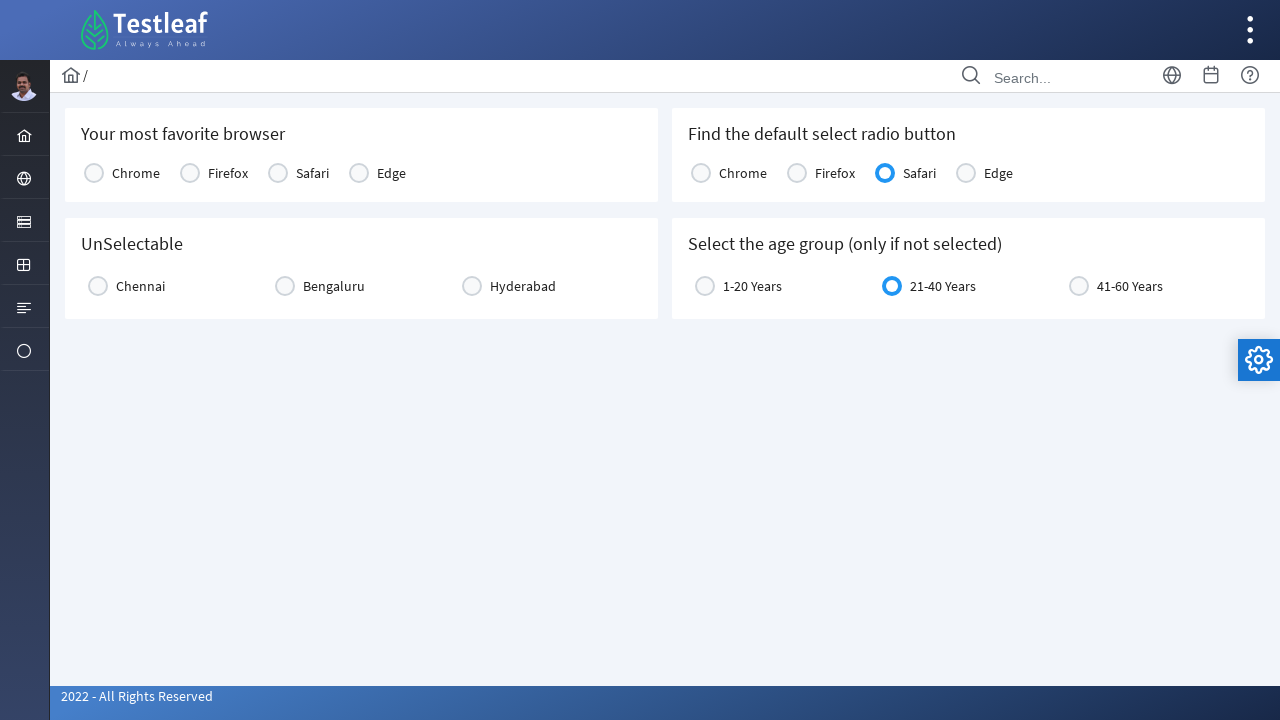

Checked if Chrome radio button is selected by default
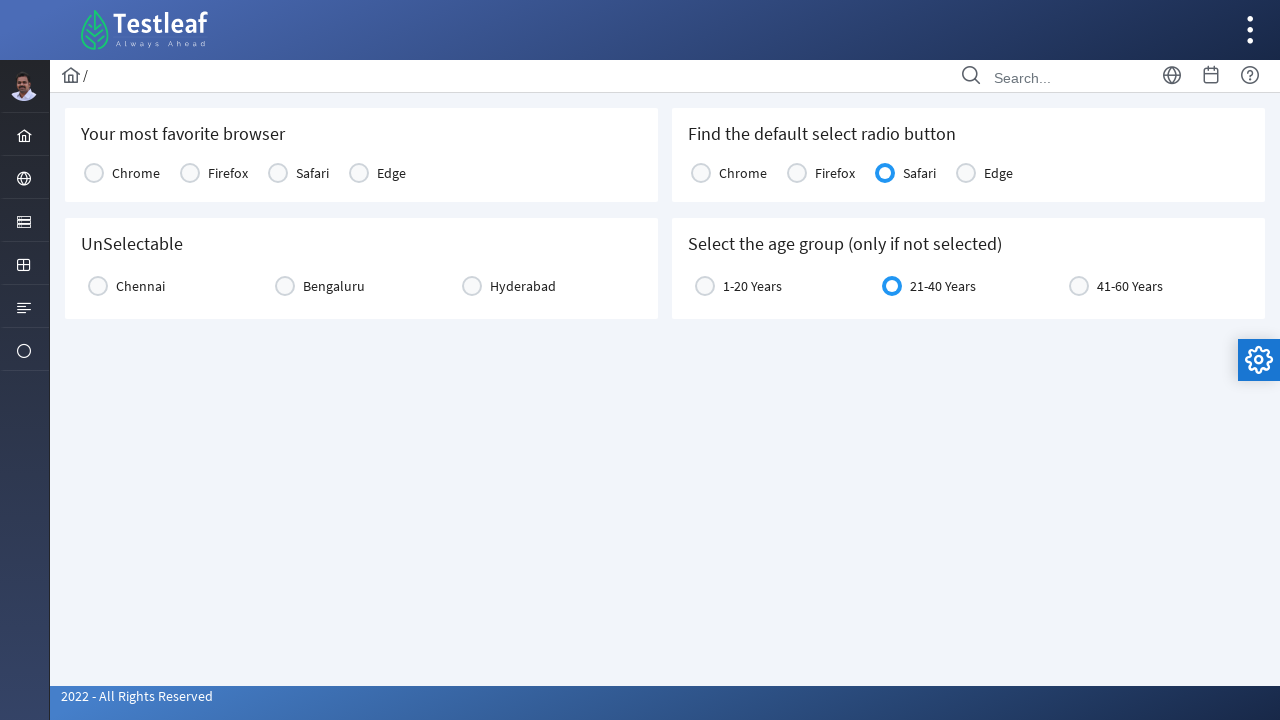

Checked if Firefox radio button is selected by default
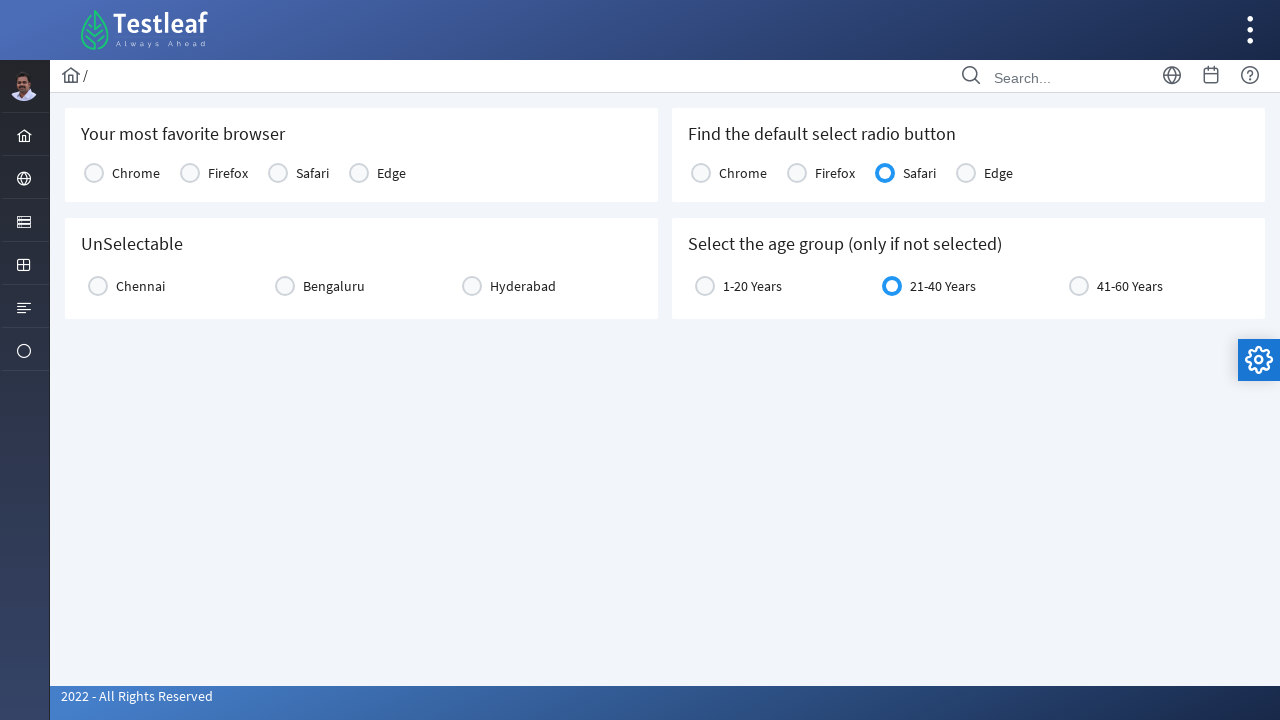

Checked if Safari radio button is selected by default
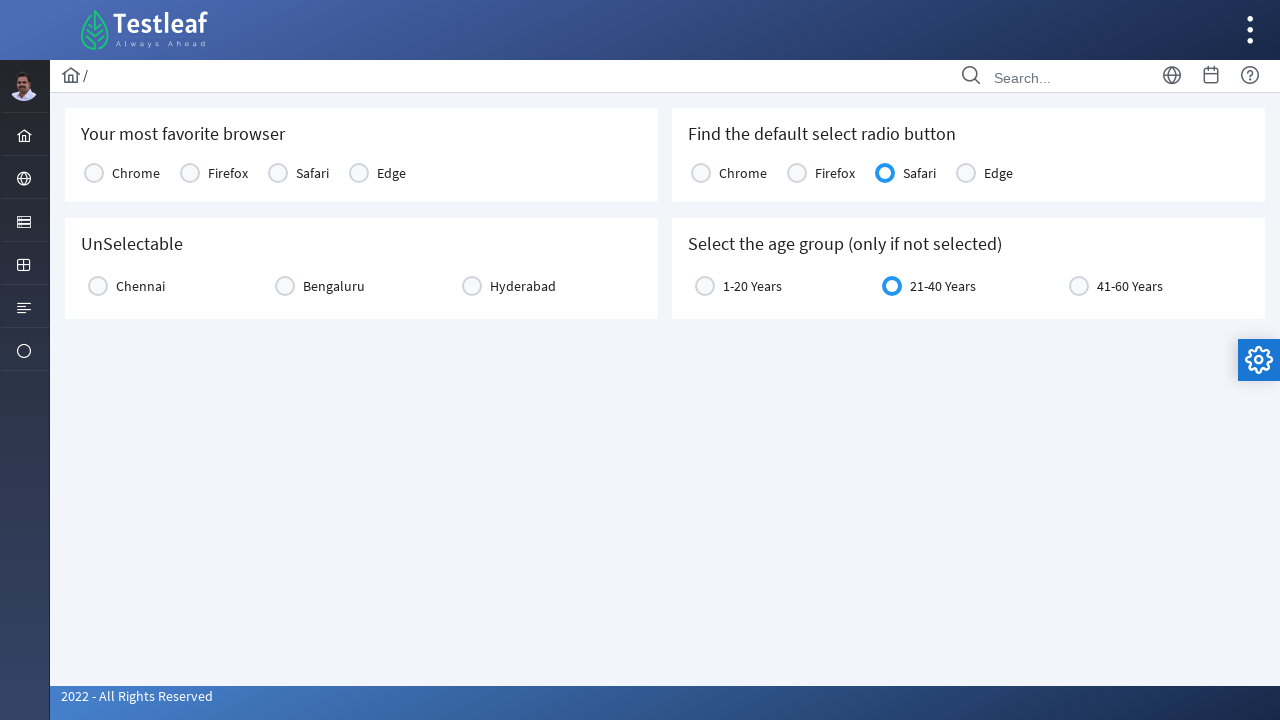

Checked if Edge radio button is selected by default
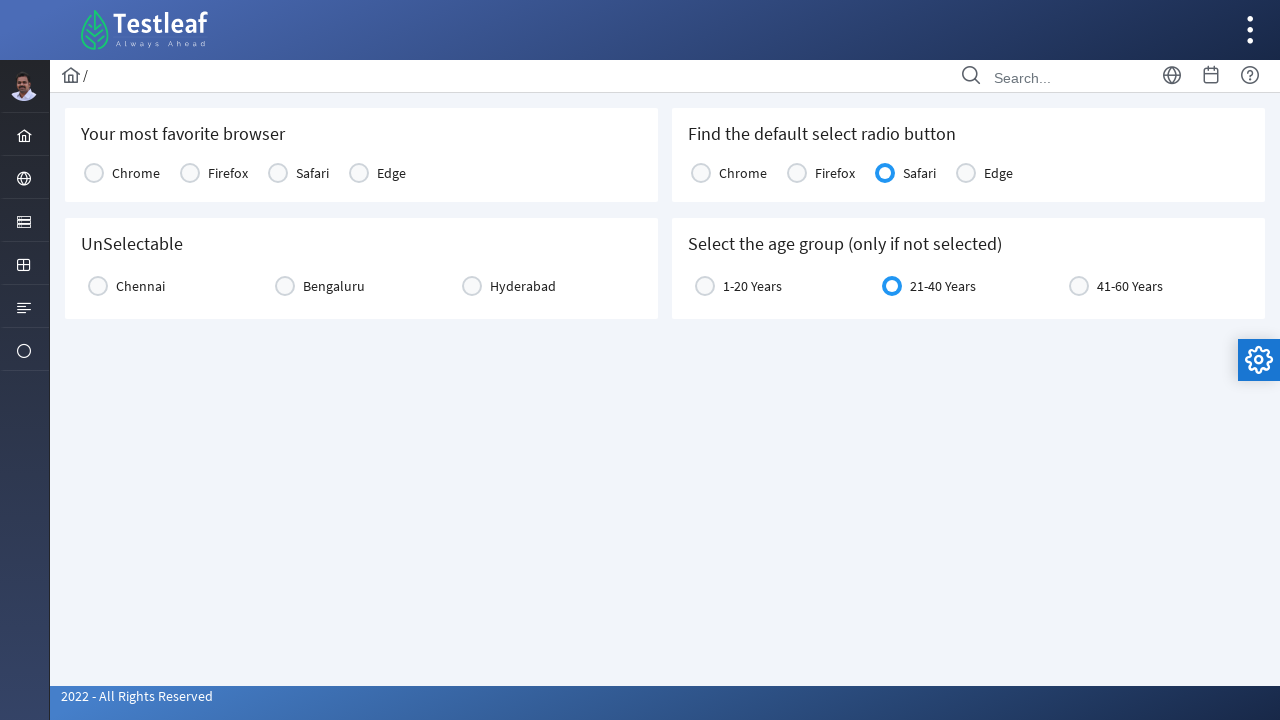

Retrieved default selected radio button text: Safari
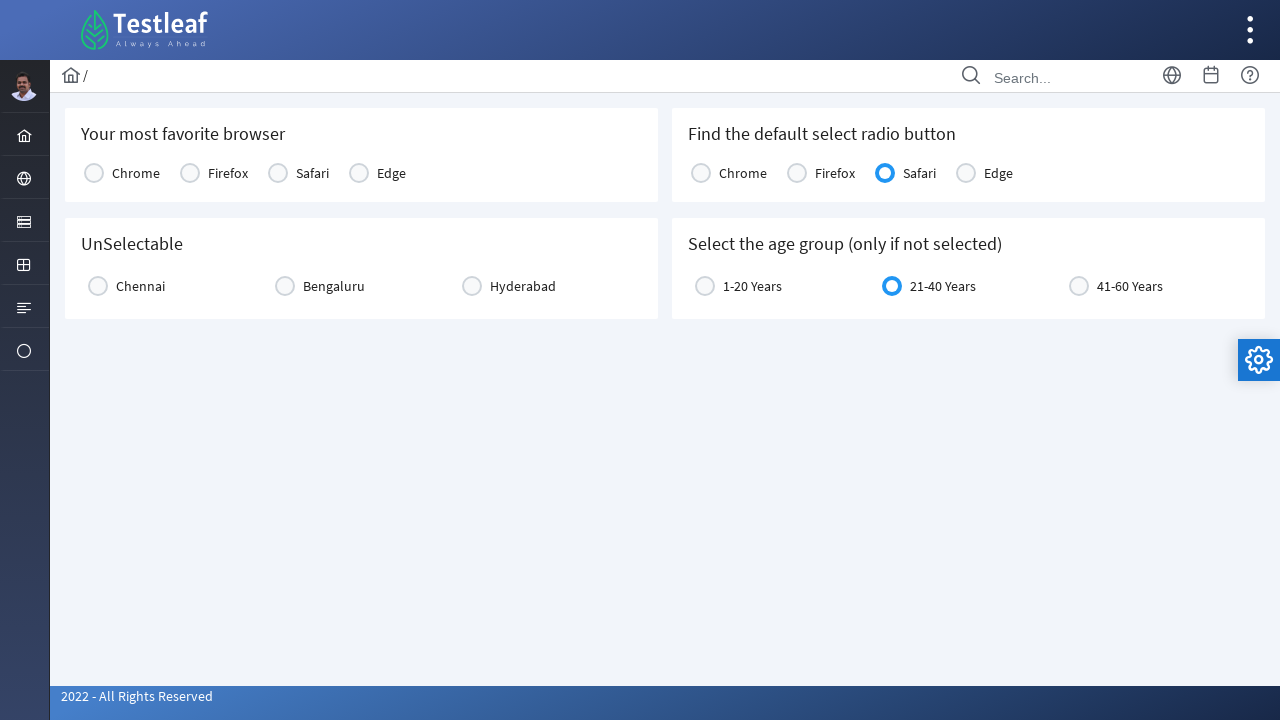

Checked if age group radio button is already selected
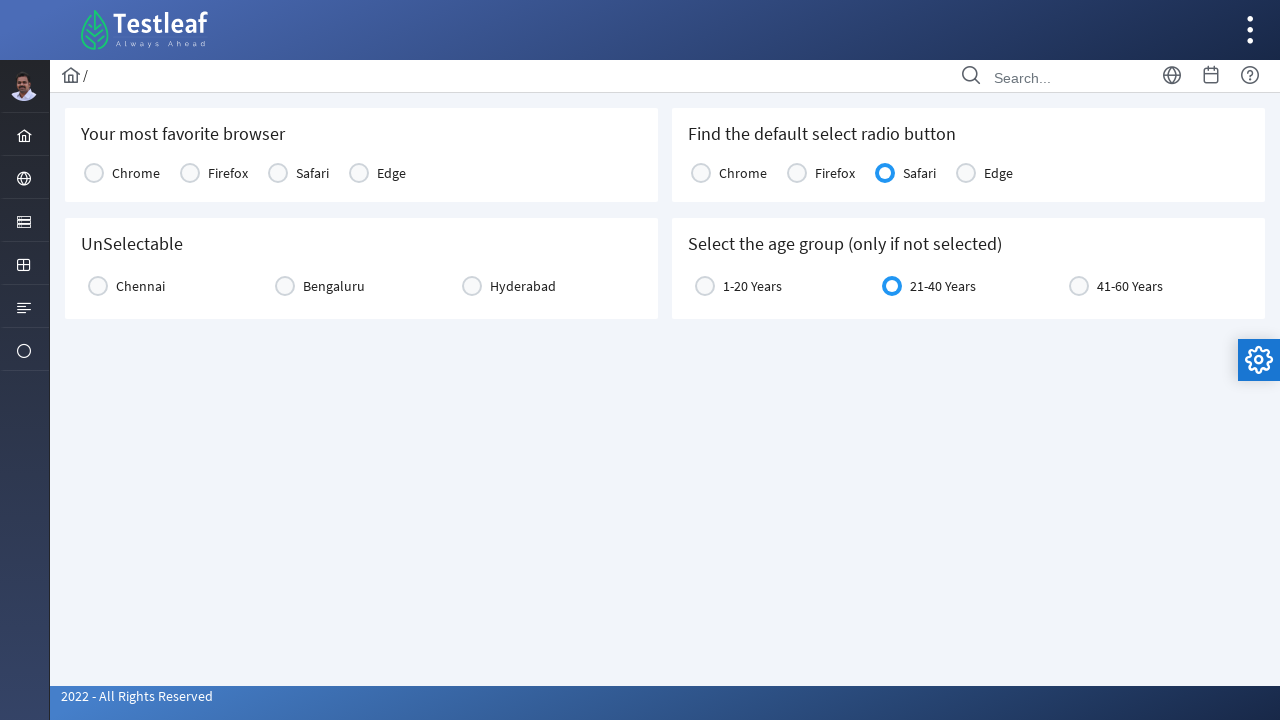

Clicked age group radio button to select it at (752, 286) on label[for='j_idt87:age:0']
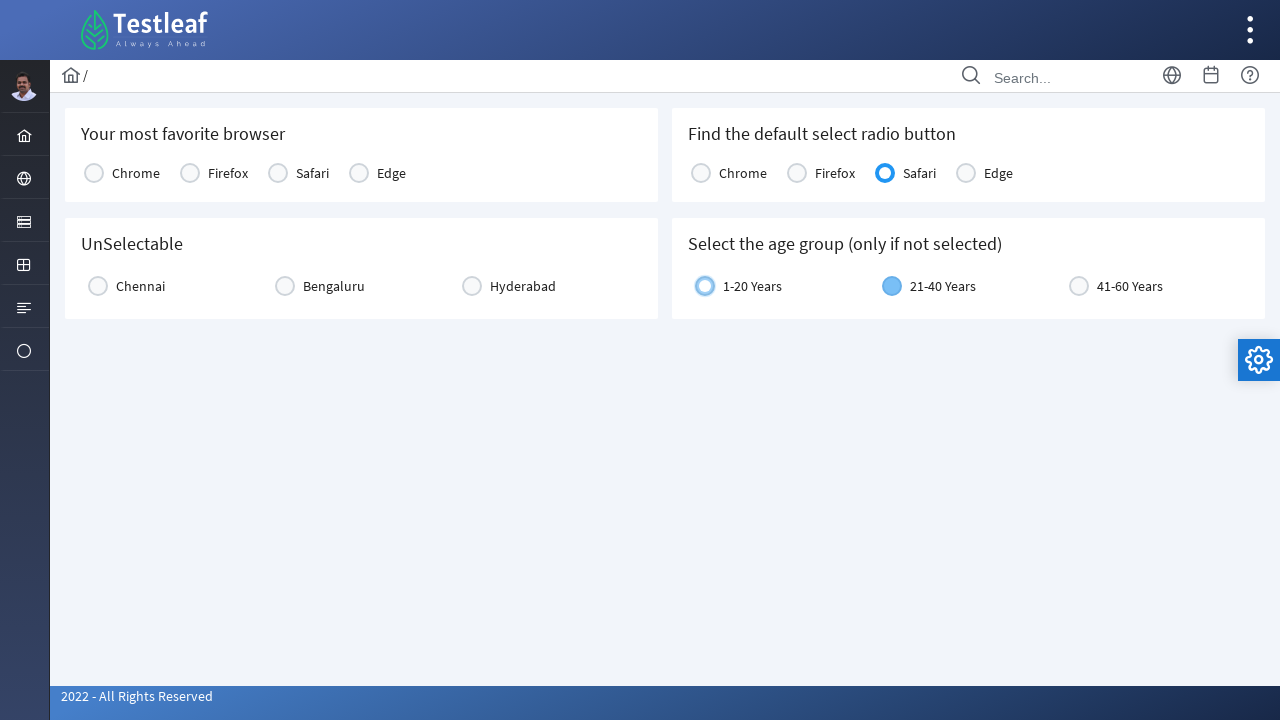

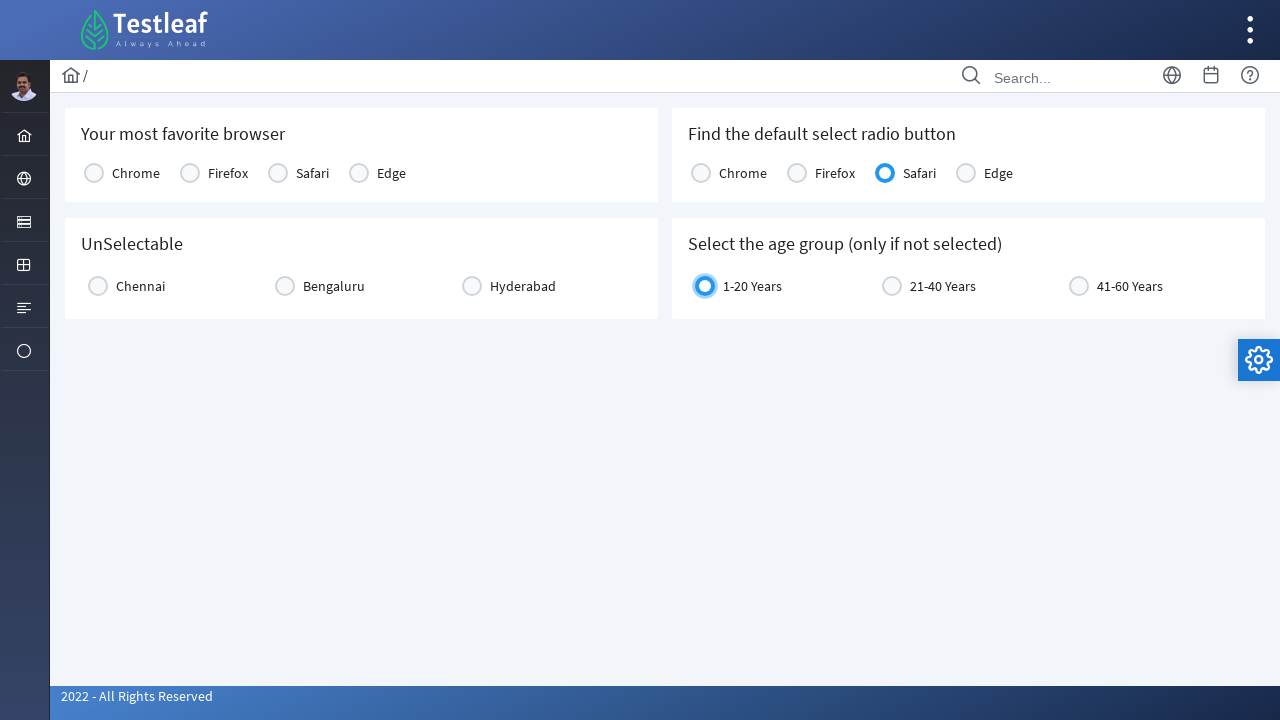